Tests a text box form by filling in full name, email, current address, and permanent address fields, then submitting the form and verifying the output.

Starting URL: https://demoqa.com/text-box

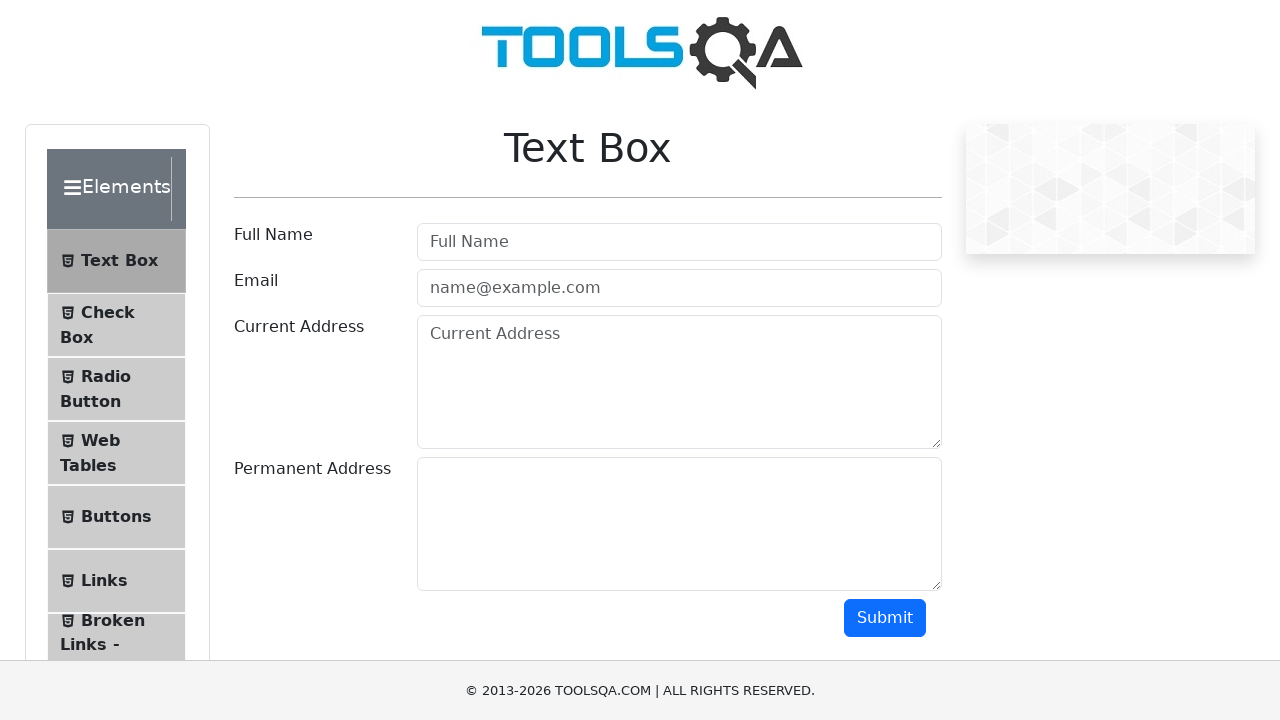

Filled full name field with 'Monkey' on input#userName
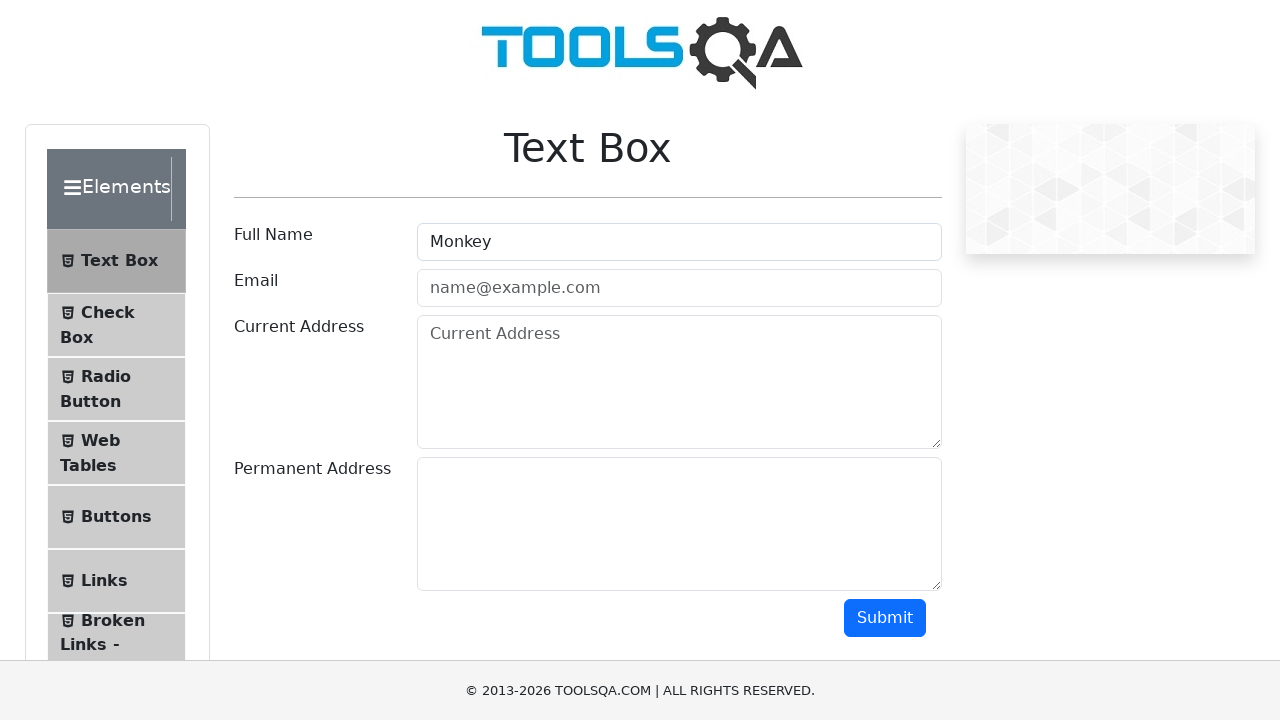

Filled email field with 'driv@gfr.com' on input[placeholder='name@example.com']
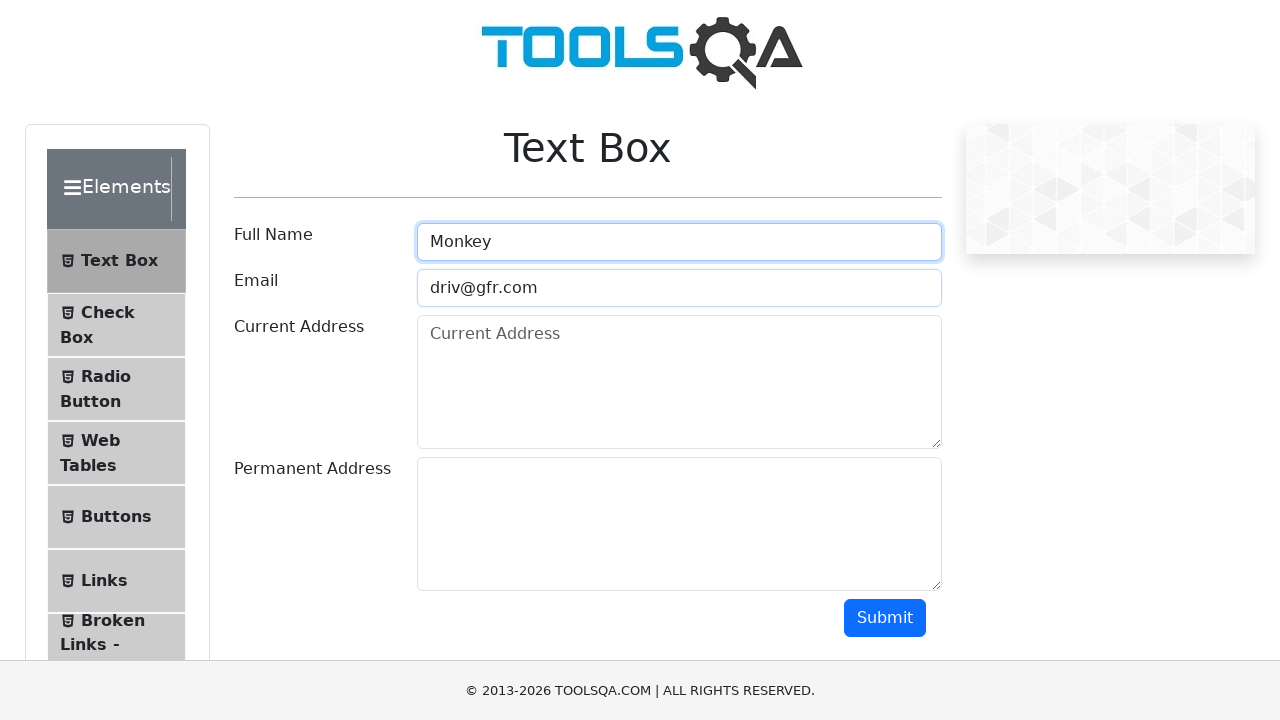

Filled current address field with 'Monkey street' on //label[text()='Current Address']/../..//textarea
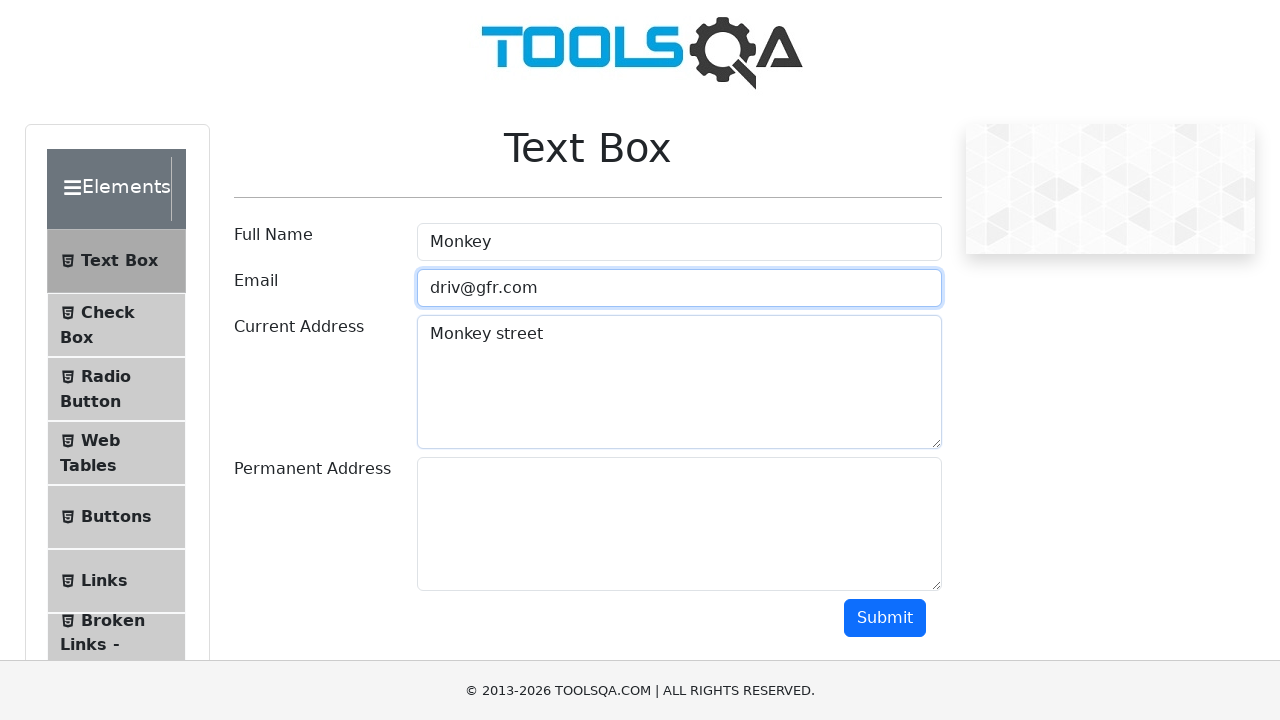

Filled permanent address field with 'mokStreet 12' on #permanentAddress-wrapper textarea
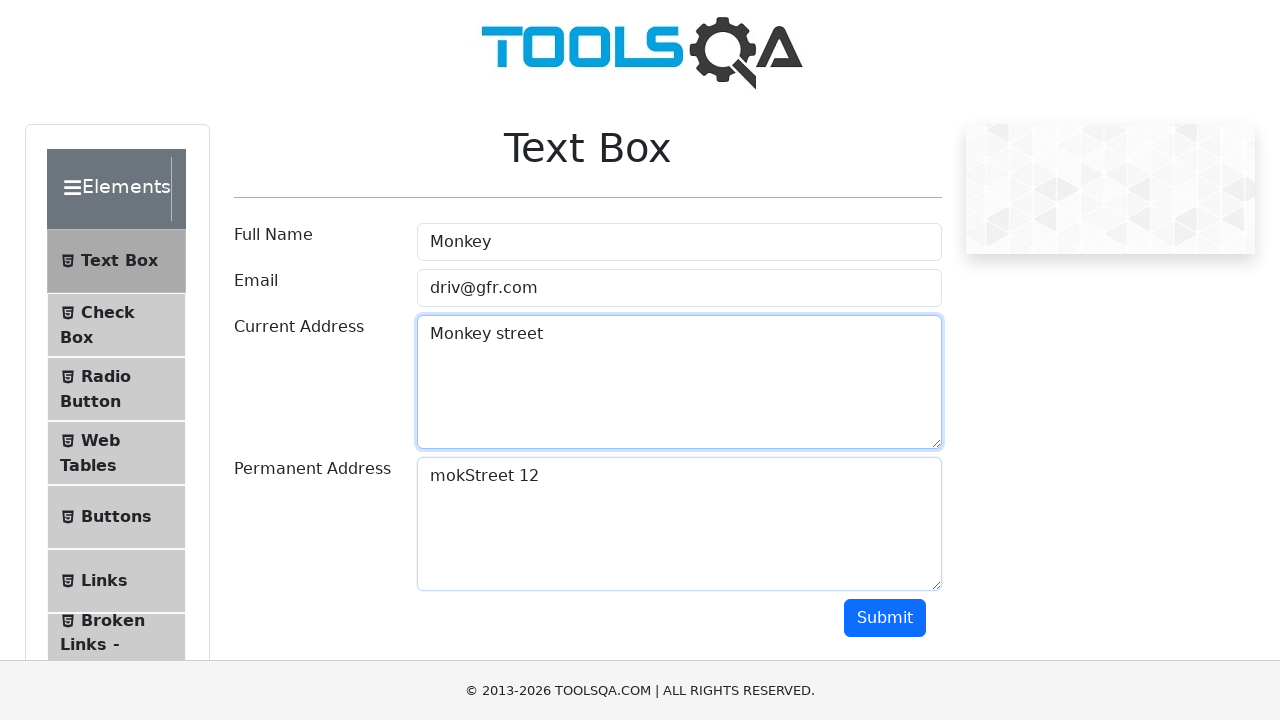

Clicked Submit button to submit the form at (885, 618) on button:has-text('Submit')
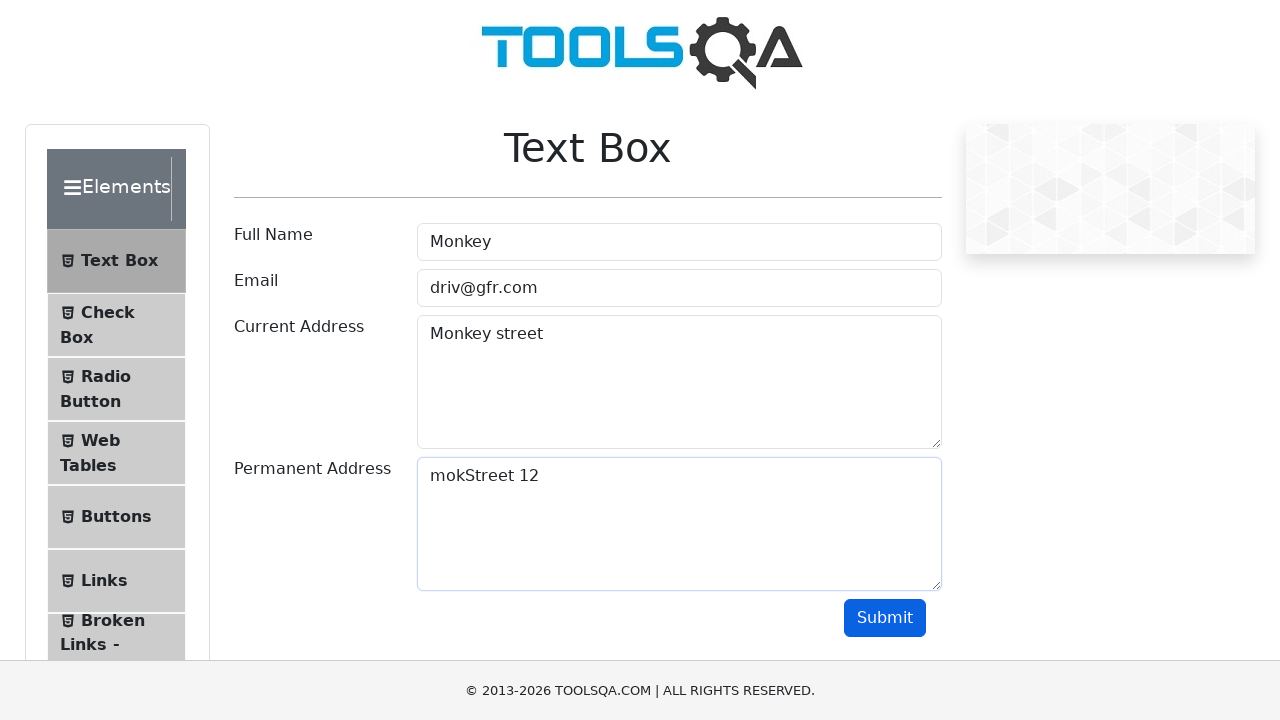

Form output verification panel loaded successfully
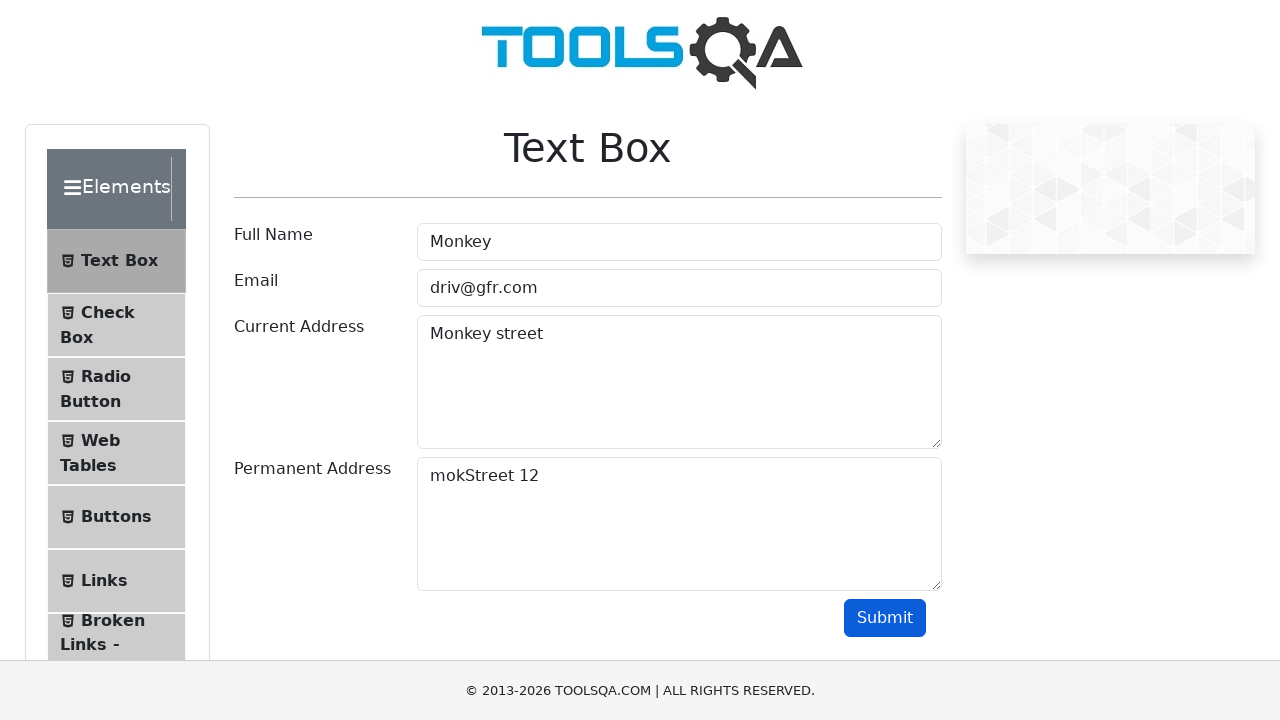

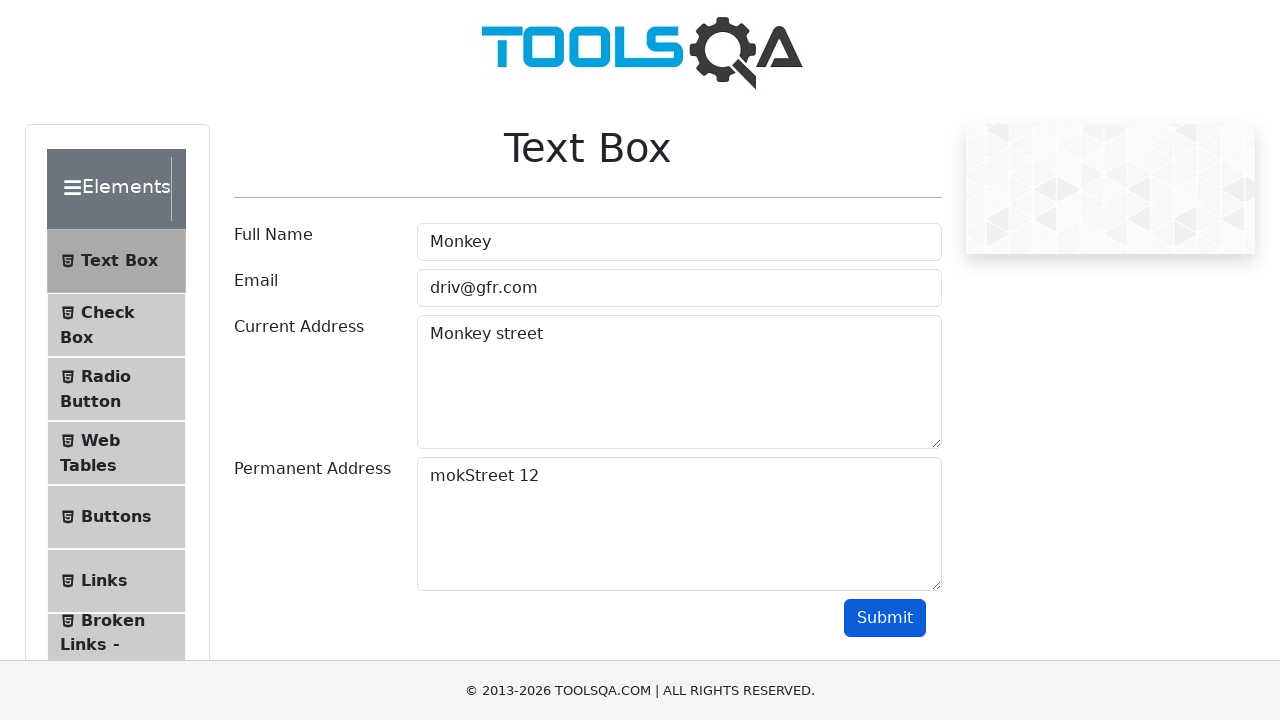